Tests handling hidden elements on a practice page by clicking hide button, using JavaScript to set a value in a hidden text field, then showing the text field and interacting with it

Starting URL: https://www.letskodeit.com/practice

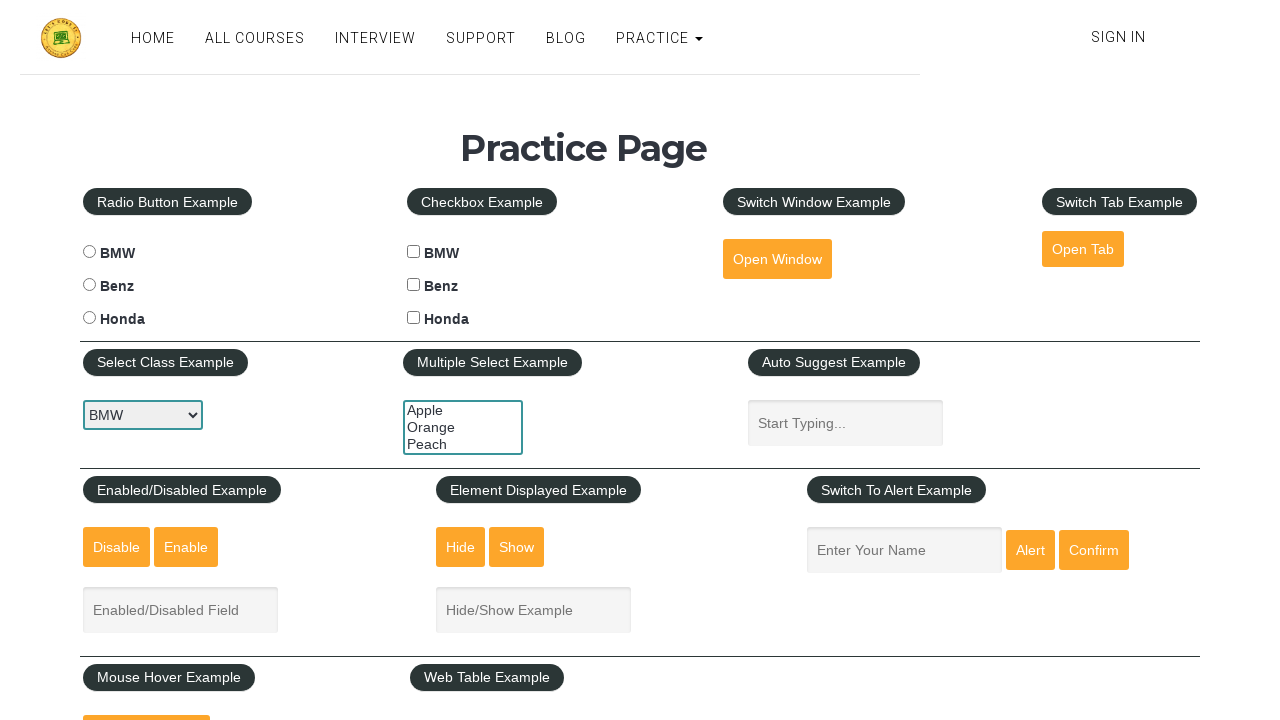

Clicked Hide button to hide the text box at (461, 547) on #hide-textbox
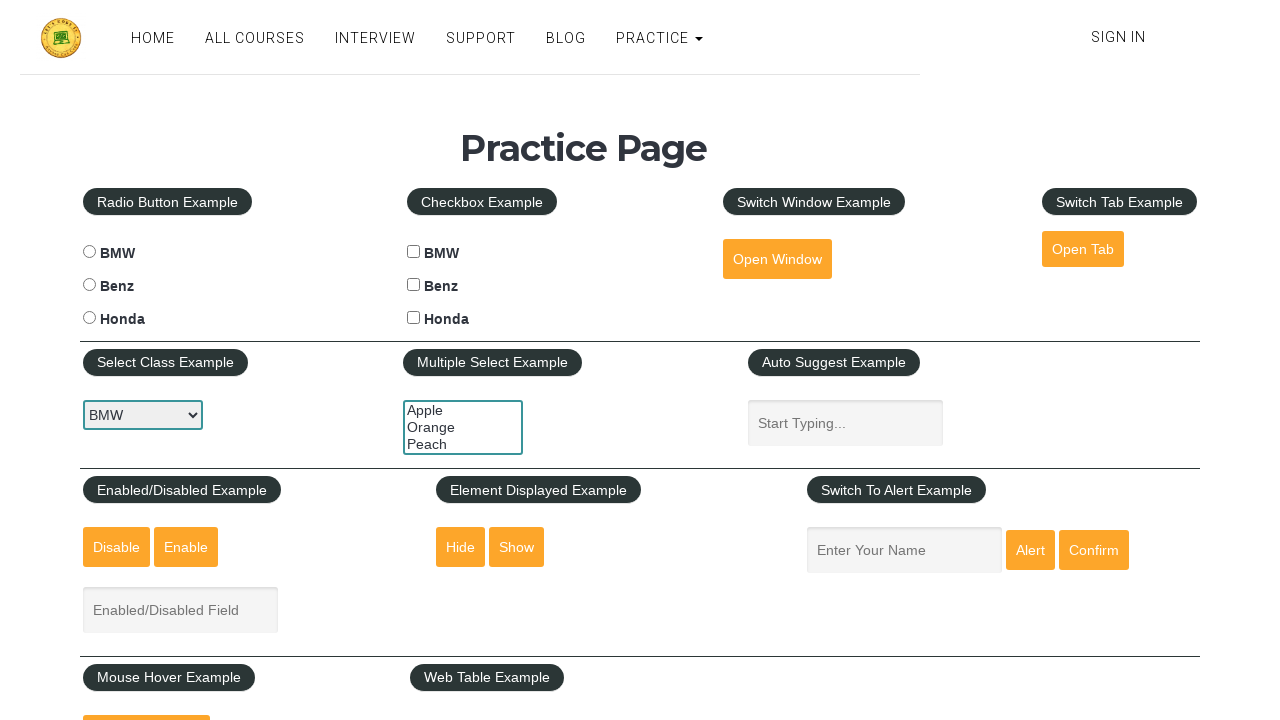

Used JavaScript to set value 'AAAAAAAA' in hidden text field
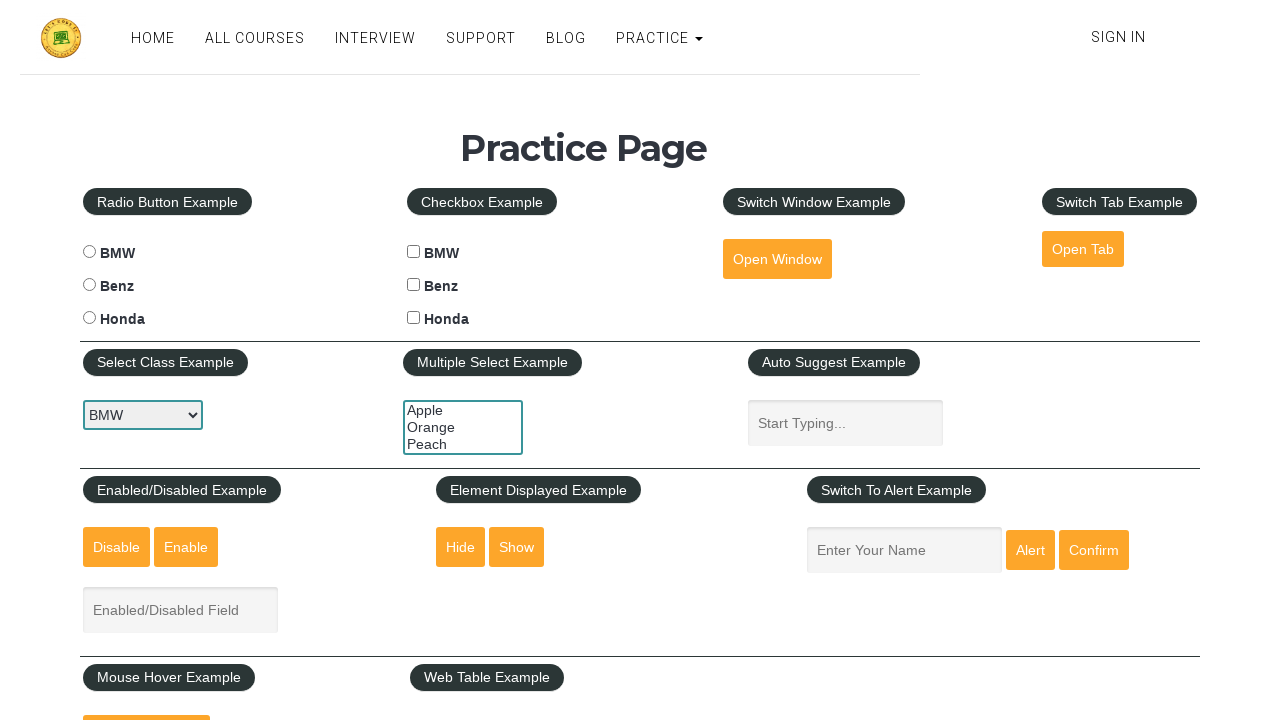

Clicked Show button to reveal the text box at (517, 547) on #show-textbox
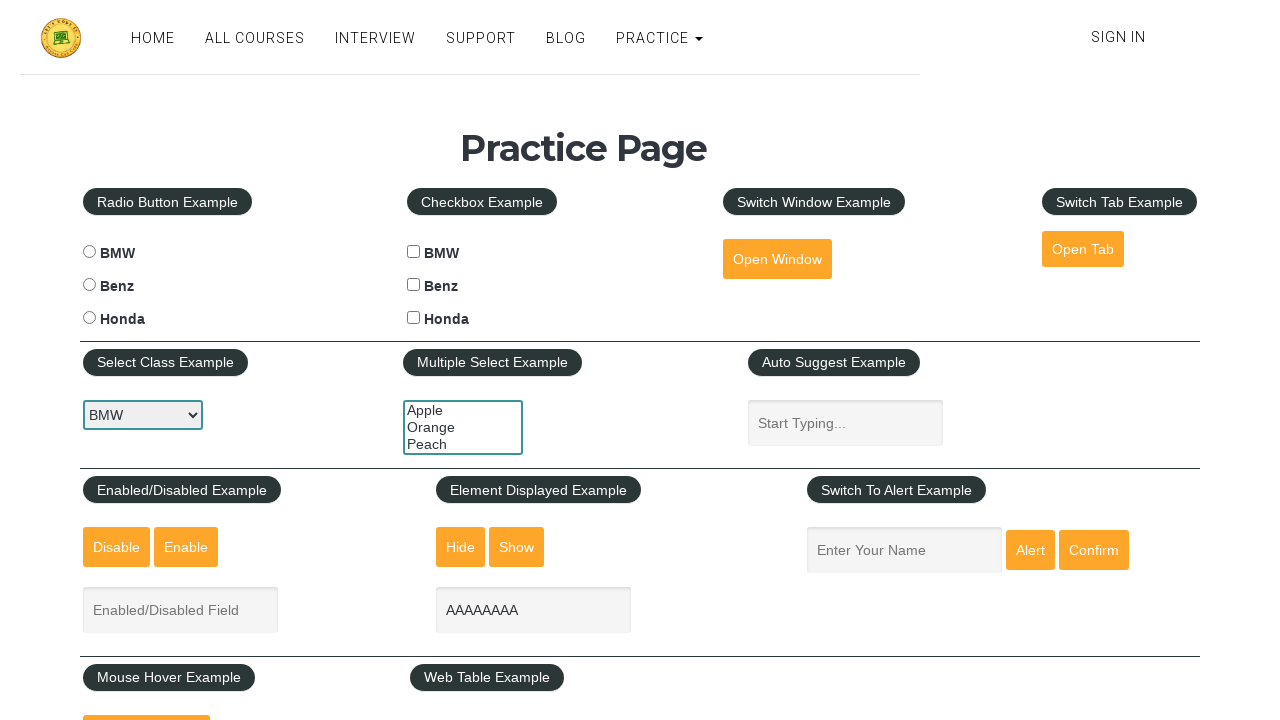

Clicked on the text field to focus it at (534, 610) on #displayed-text
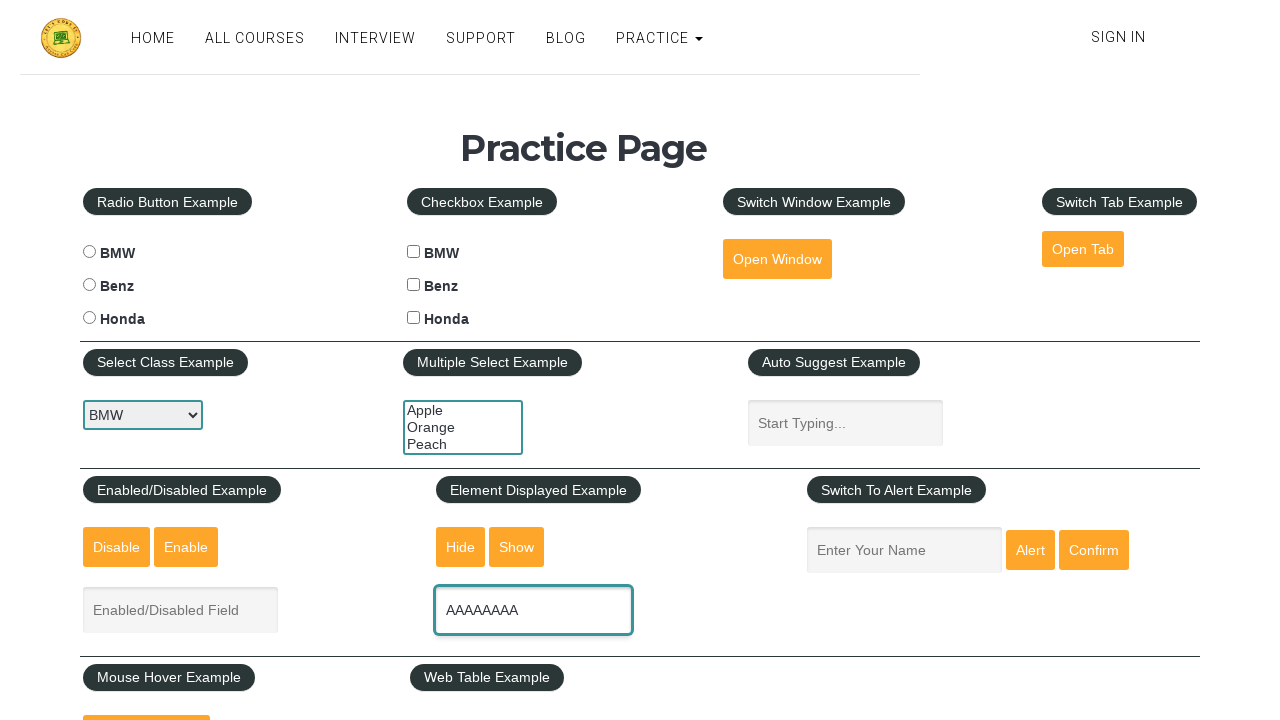

Filled text field with 'AAAAAAAA ' (added trailing space) on #displayed-text
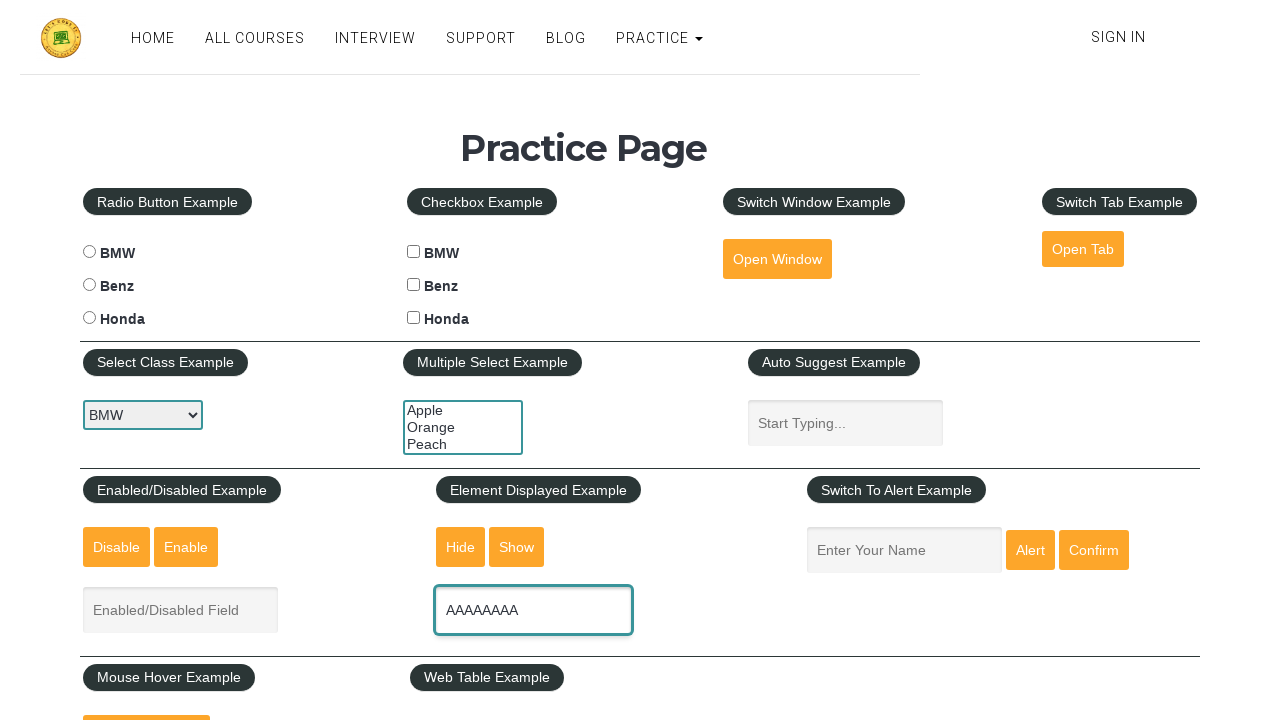

Selected all text in field using Ctrl+A
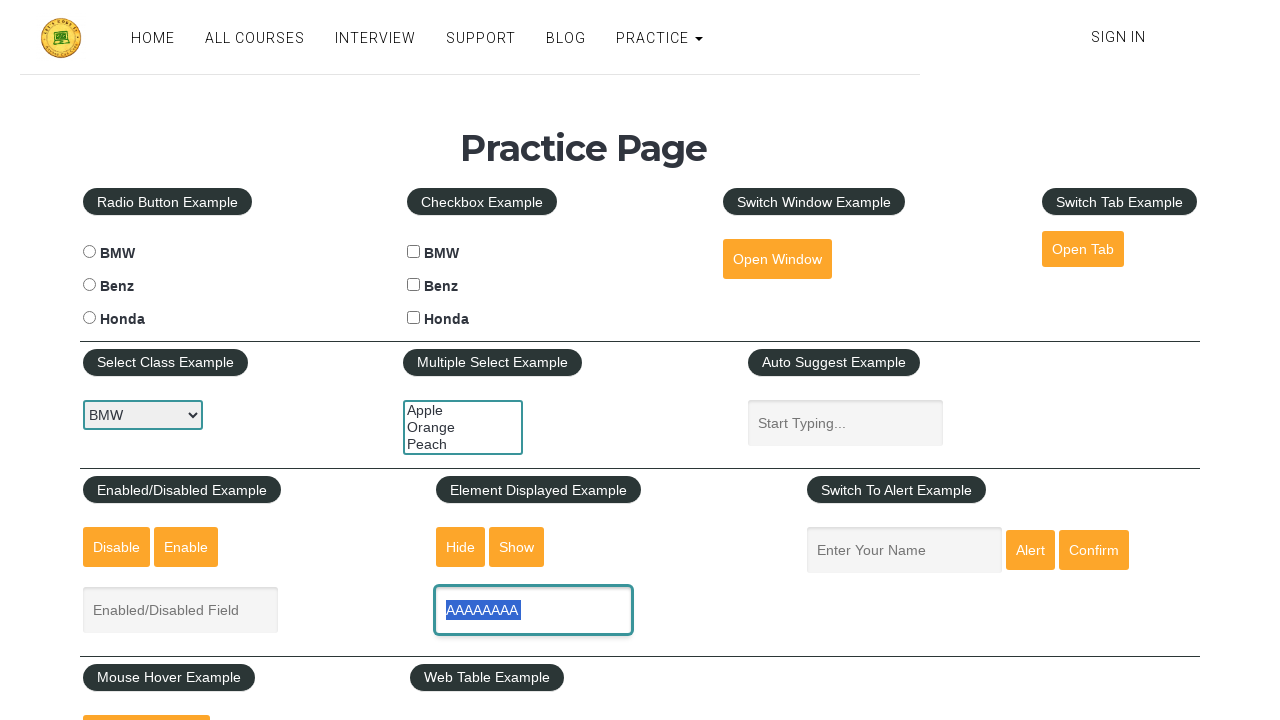

Verified text box is visible and ready for interaction
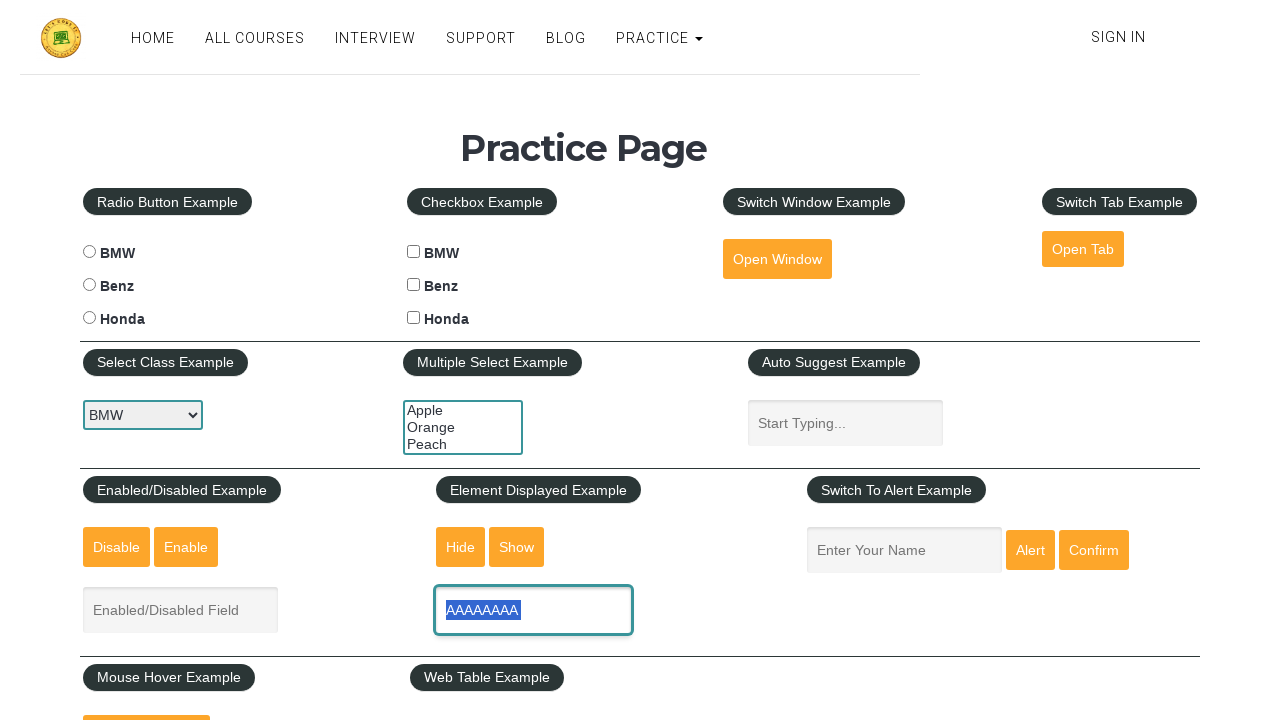

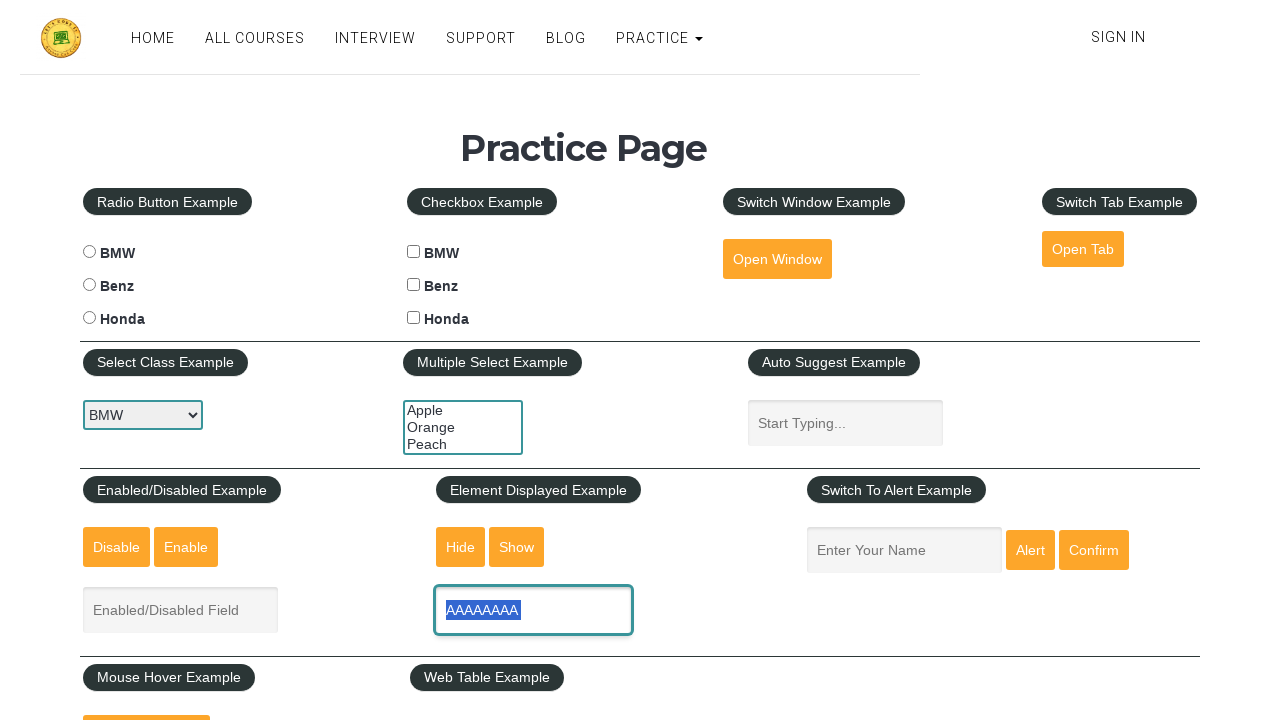